Tests toggling all items as completed then uncompleted using the toggle-all checkbox

Starting URL: https://demo.playwright.dev/todomvc

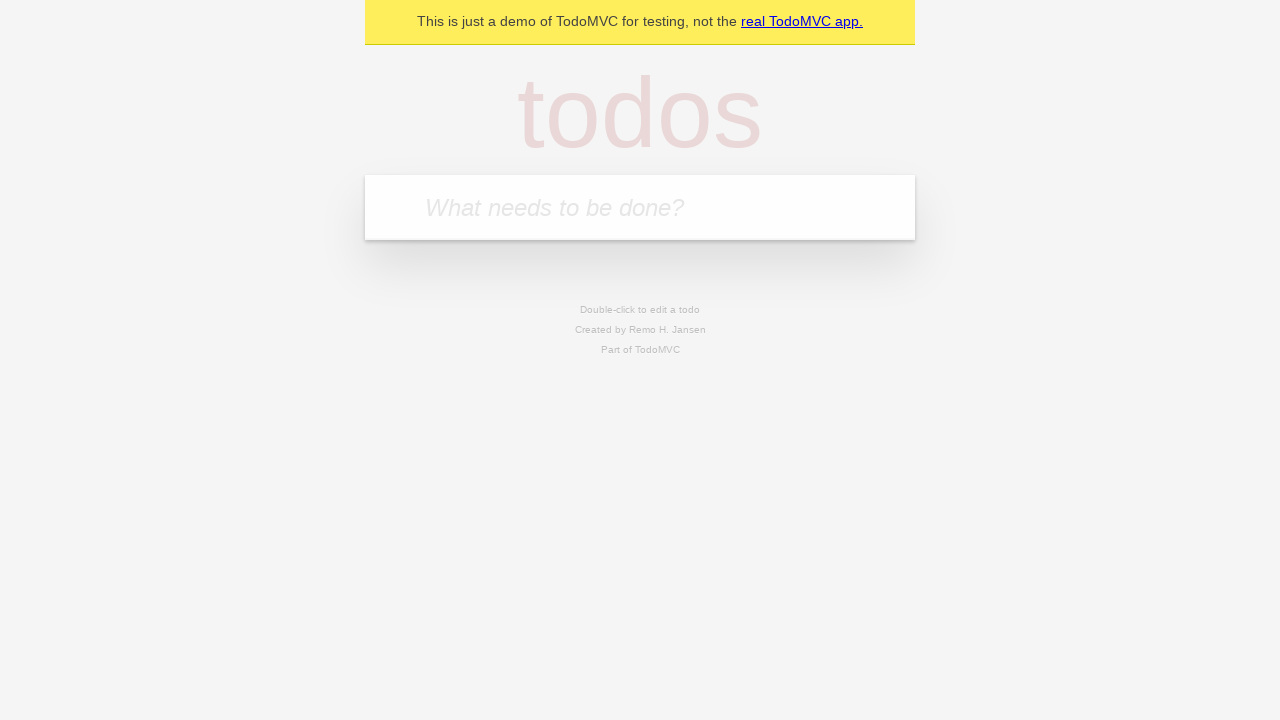

Filled todo input with 'buy some cheese' on internal:attr=[placeholder="What needs to be done?"i]
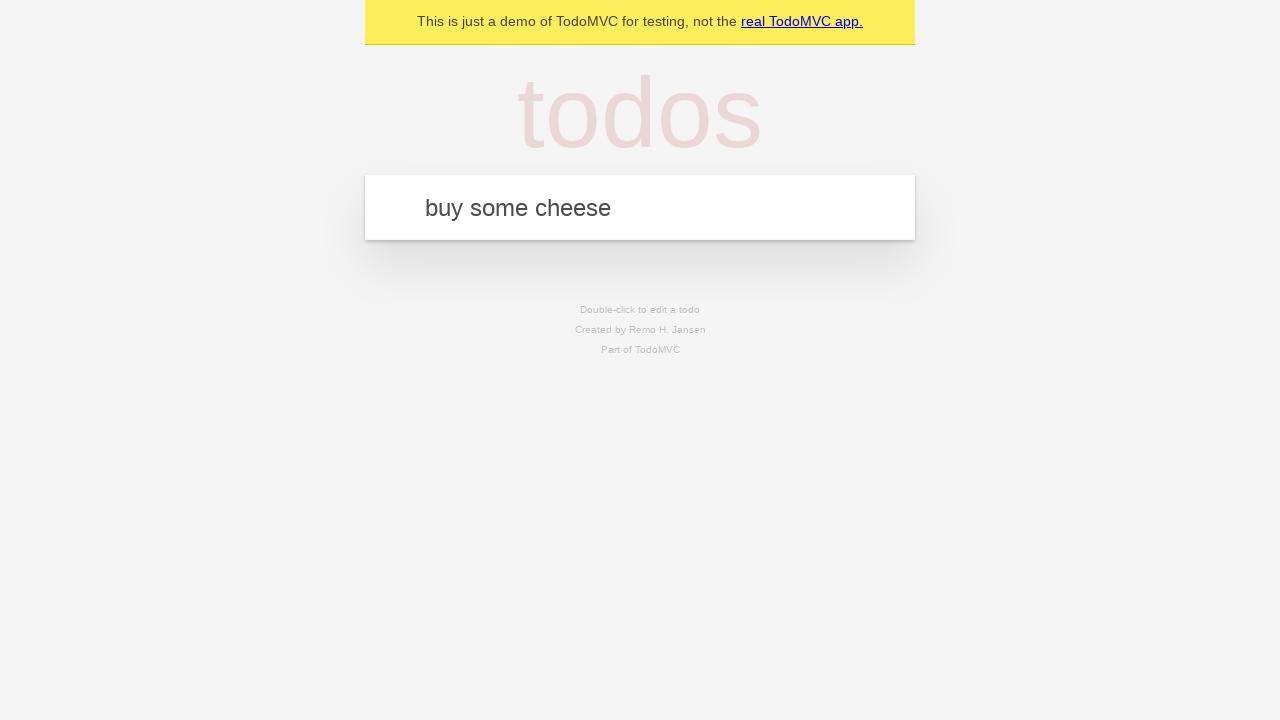

Pressed Enter to add todo 'buy some cheese' on internal:attr=[placeholder="What needs to be done?"i]
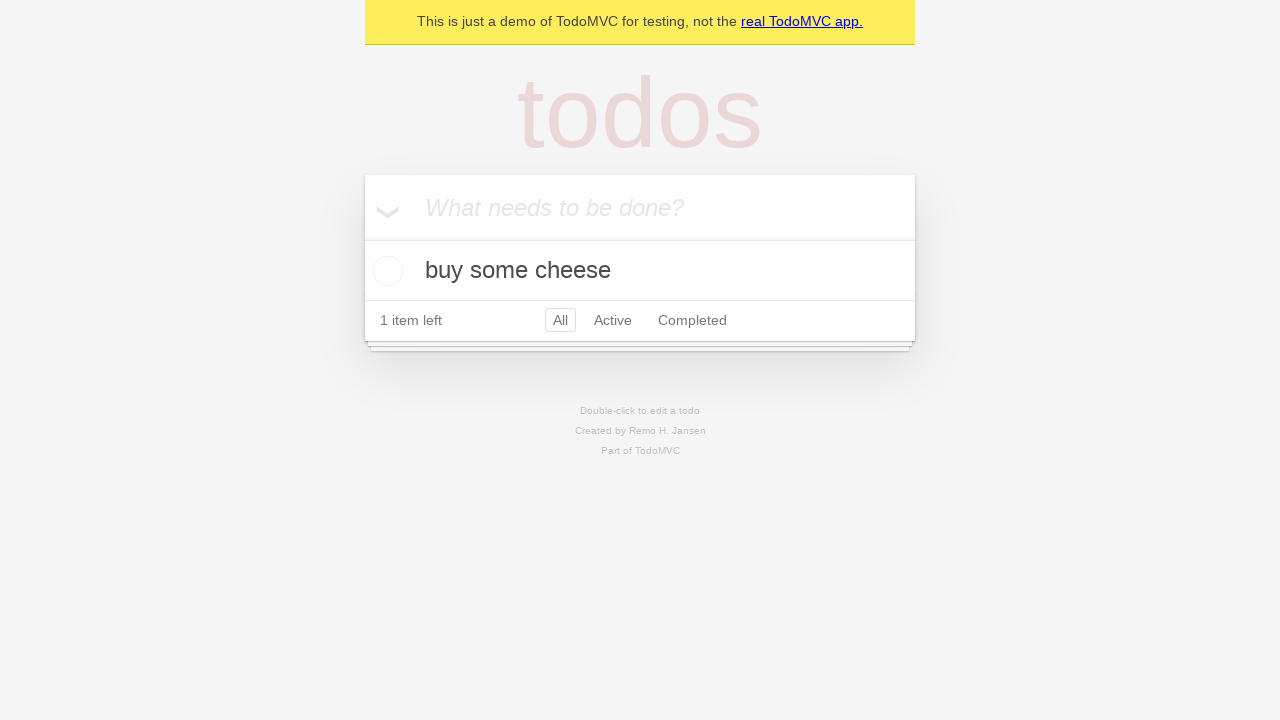

Filled todo input with 'feed the cat' on internal:attr=[placeholder="What needs to be done?"i]
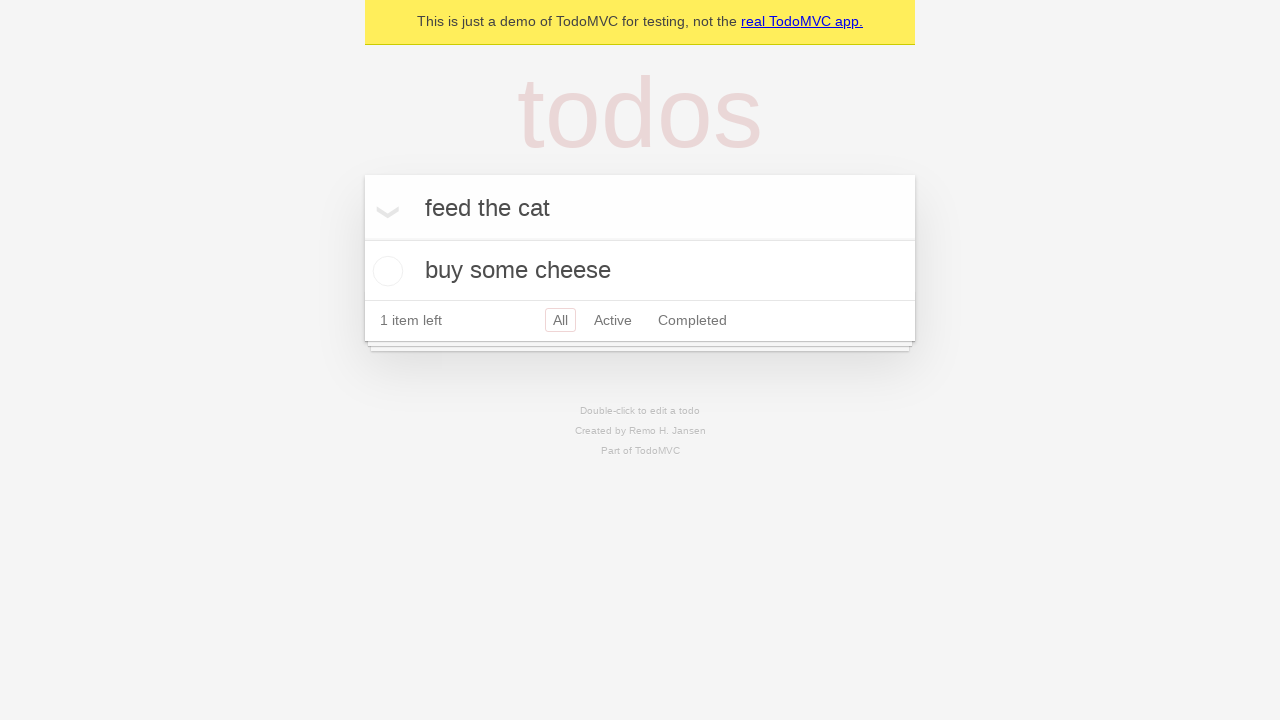

Pressed Enter to add todo 'feed the cat' on internal:attr=[placeholder="What needs to be done?"i]
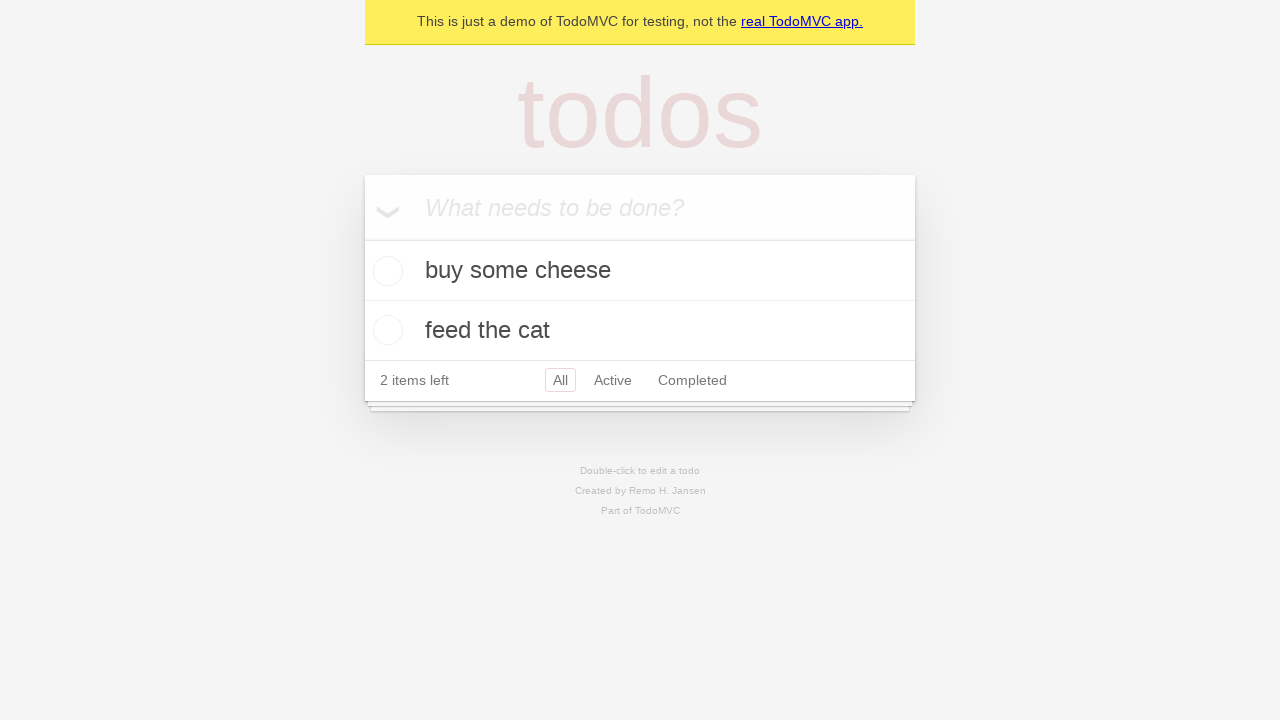

Filled todo input with 'book a doctors appointment' on internal:attr=[placeholder="What needs to be done?"i]
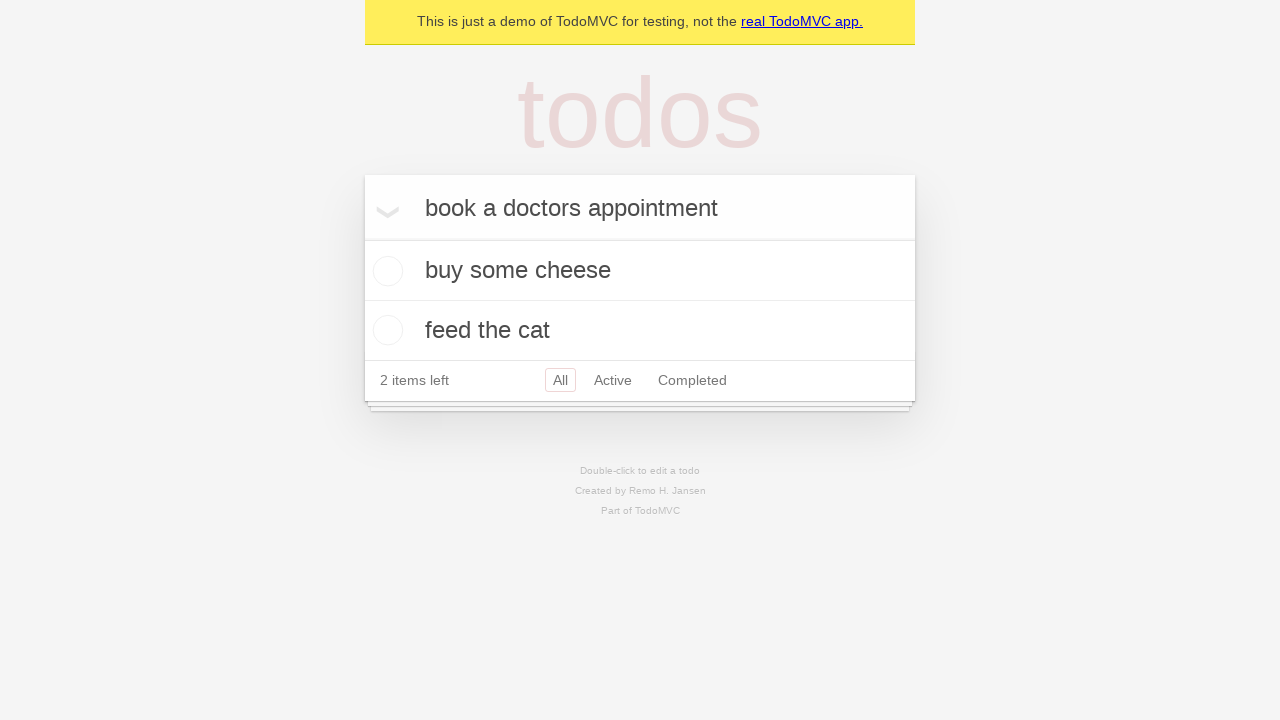

Pressed Enter to add todo 'book a doctors appointment' on internal:attr=[placeholder="What needs to be done?"i]
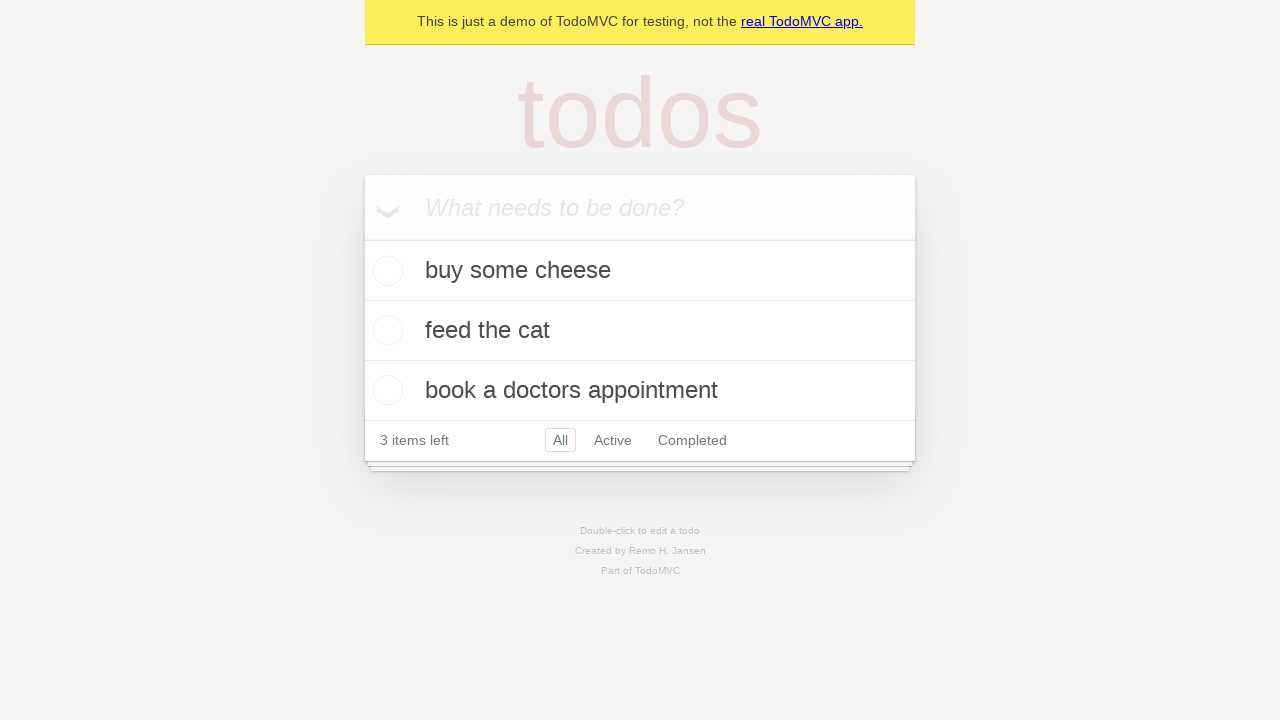

All three todos created and stored in localStorage
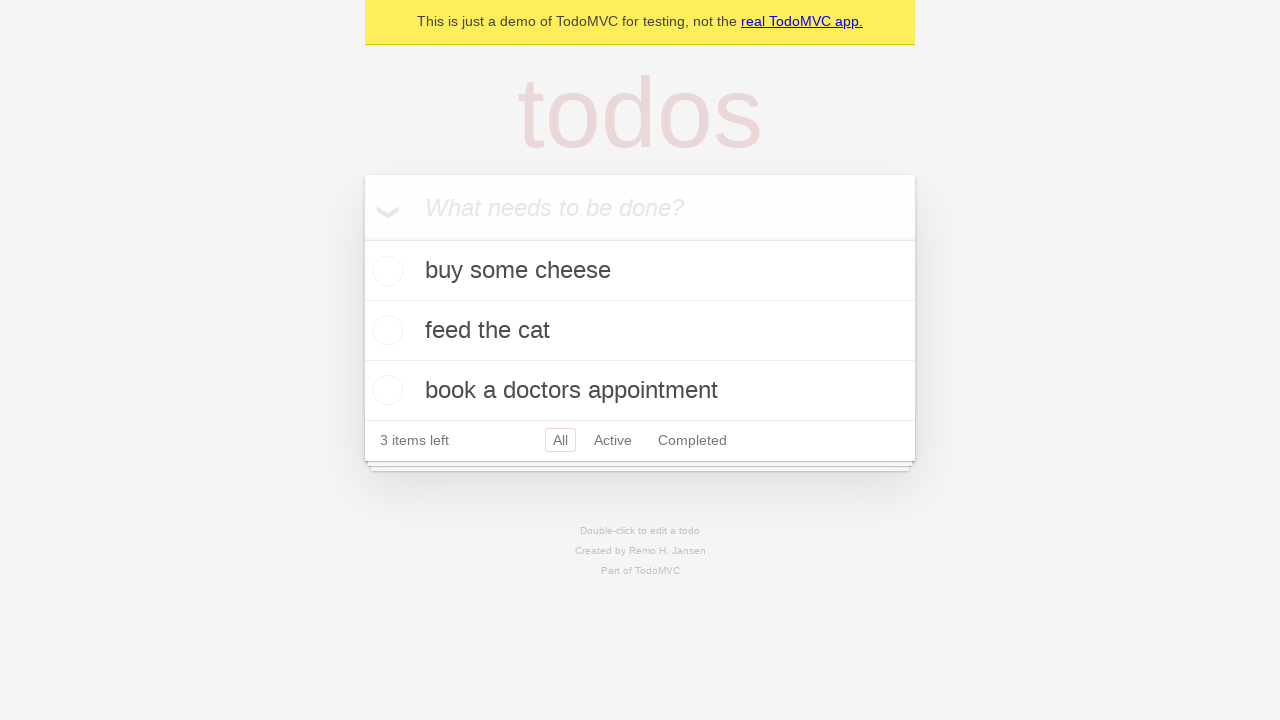

Located toggle-all checkbox
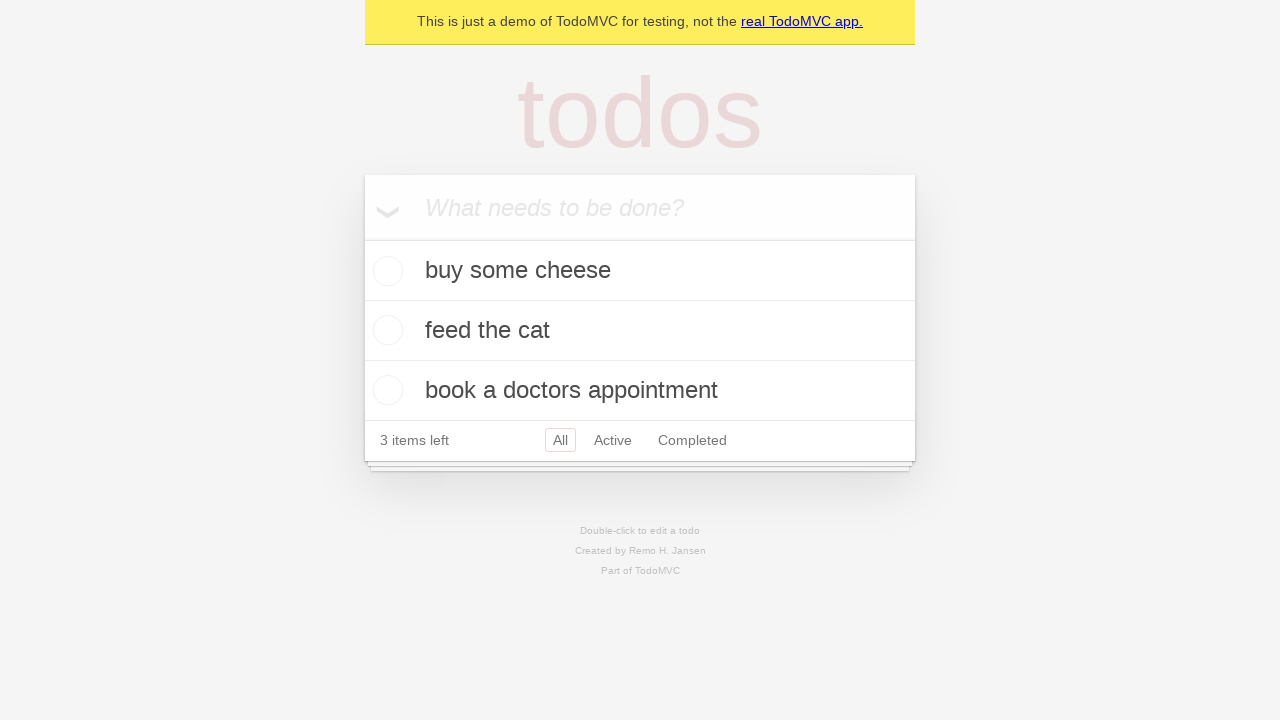

Checked toggle-all checkbox to mark all items as complete at (362, 238) on internal:label="Mark all as complete"i
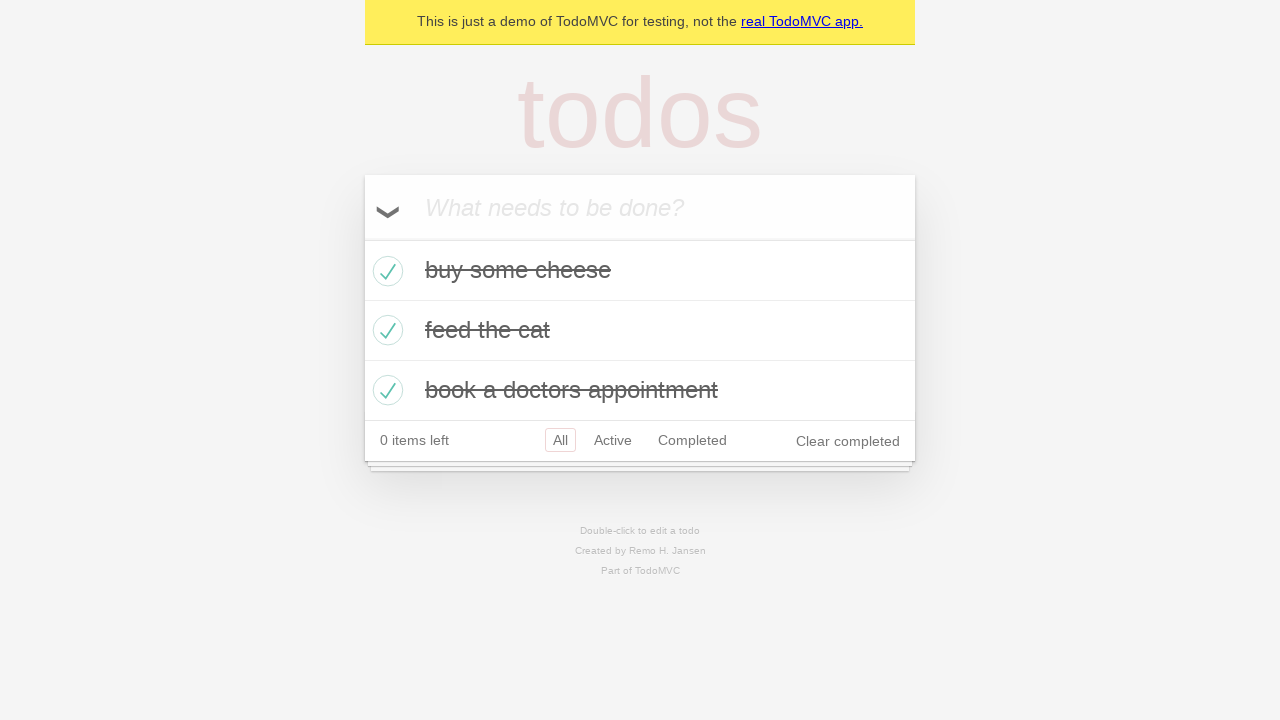

Unchecked toggle-all checkbox to mark all items as incomplete at (362, 238) on internal:label="Mark all as complete"i
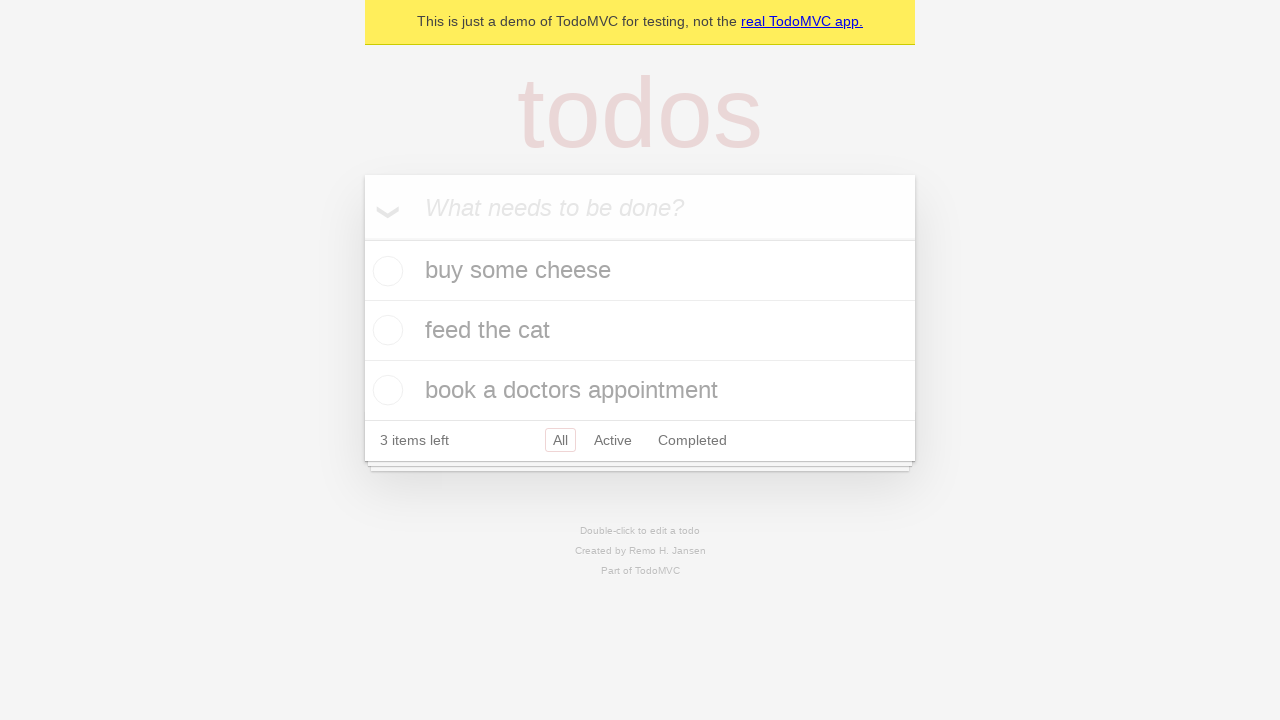

Verified all todo items are present and uncompleted
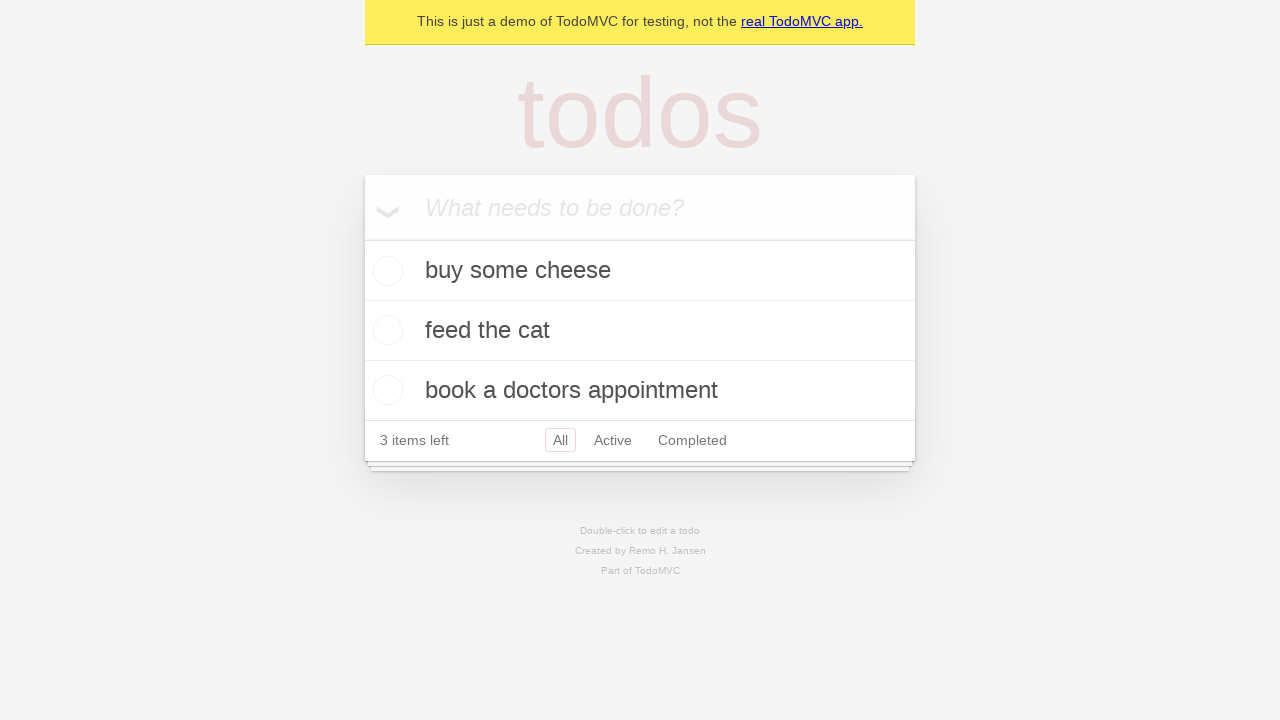

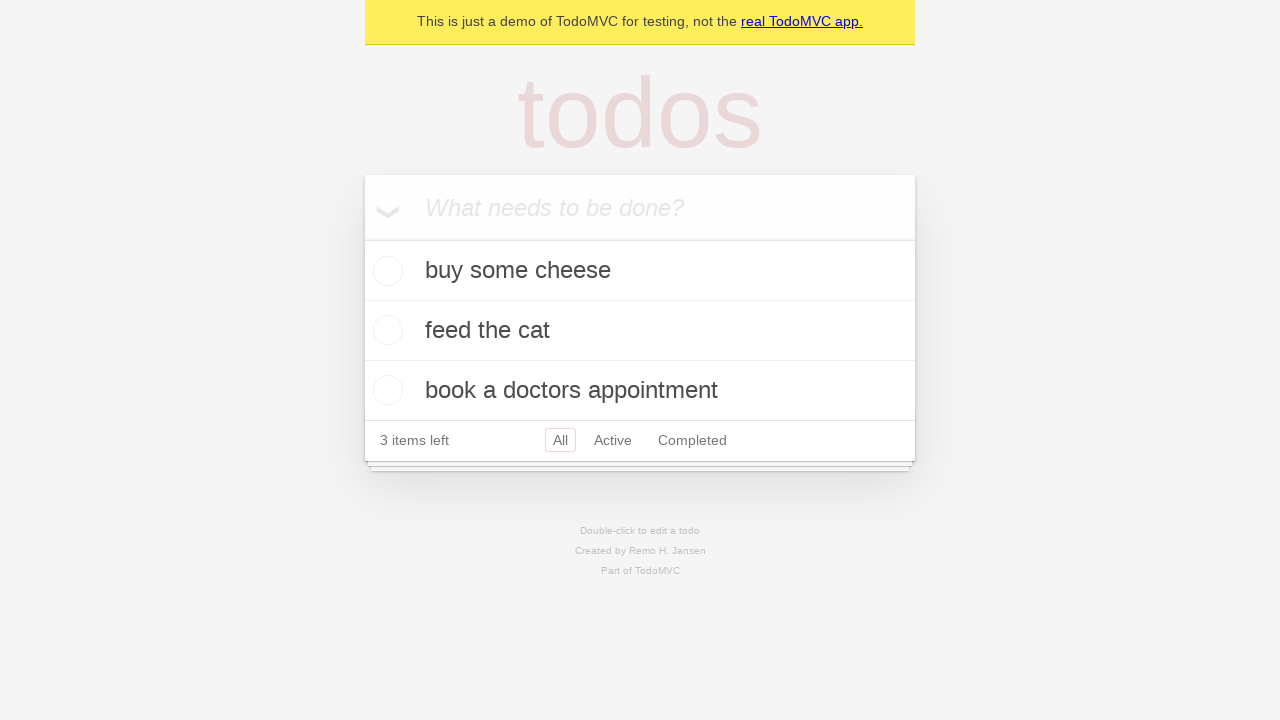